Tests the California population browser page loads correctly, displaying statistical variable information, properties table, and observation charts.

Starting URL: https://datacommons.org/browser/geoId/06?statVar=Count_Person

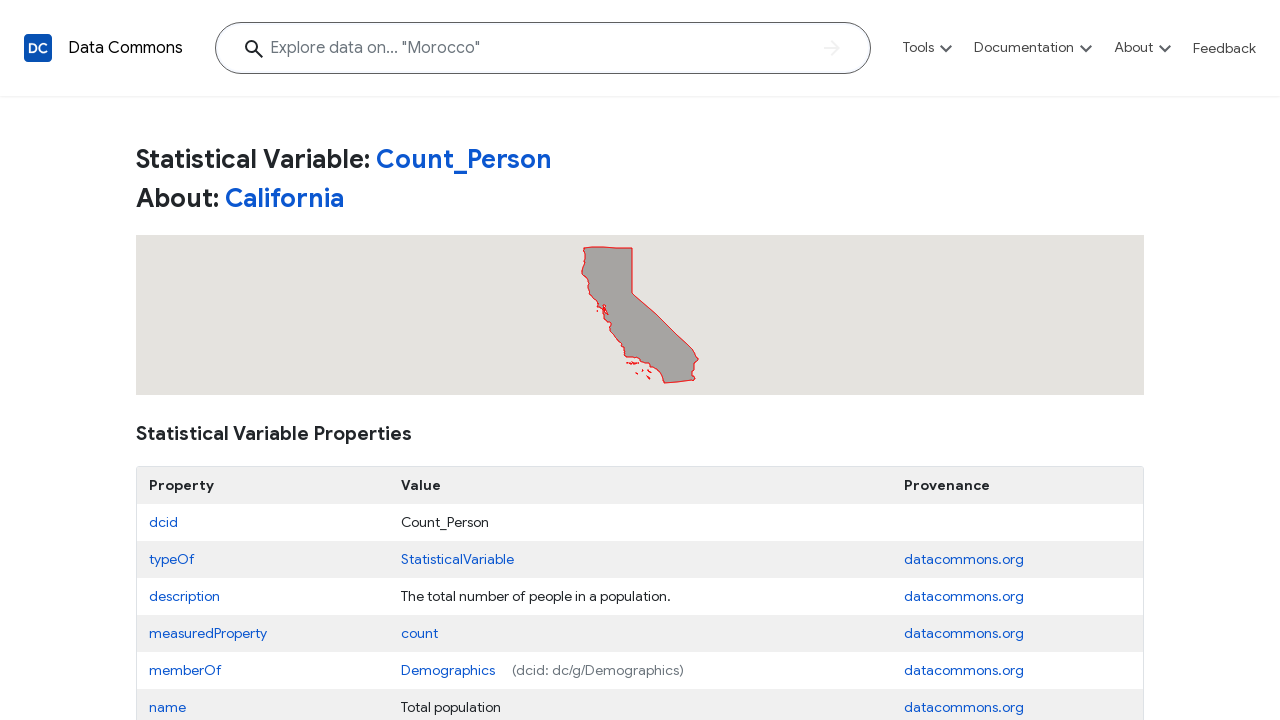

Waited for h1 header elements to load
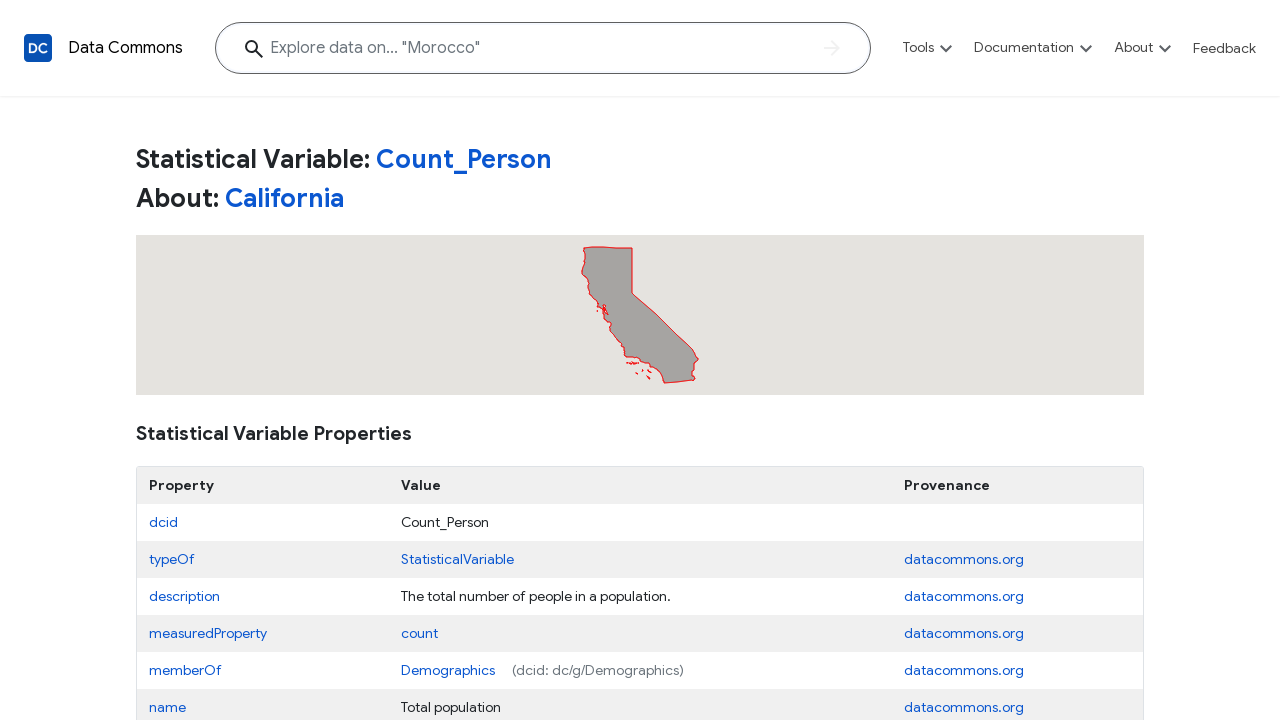

Waited for properties table to load
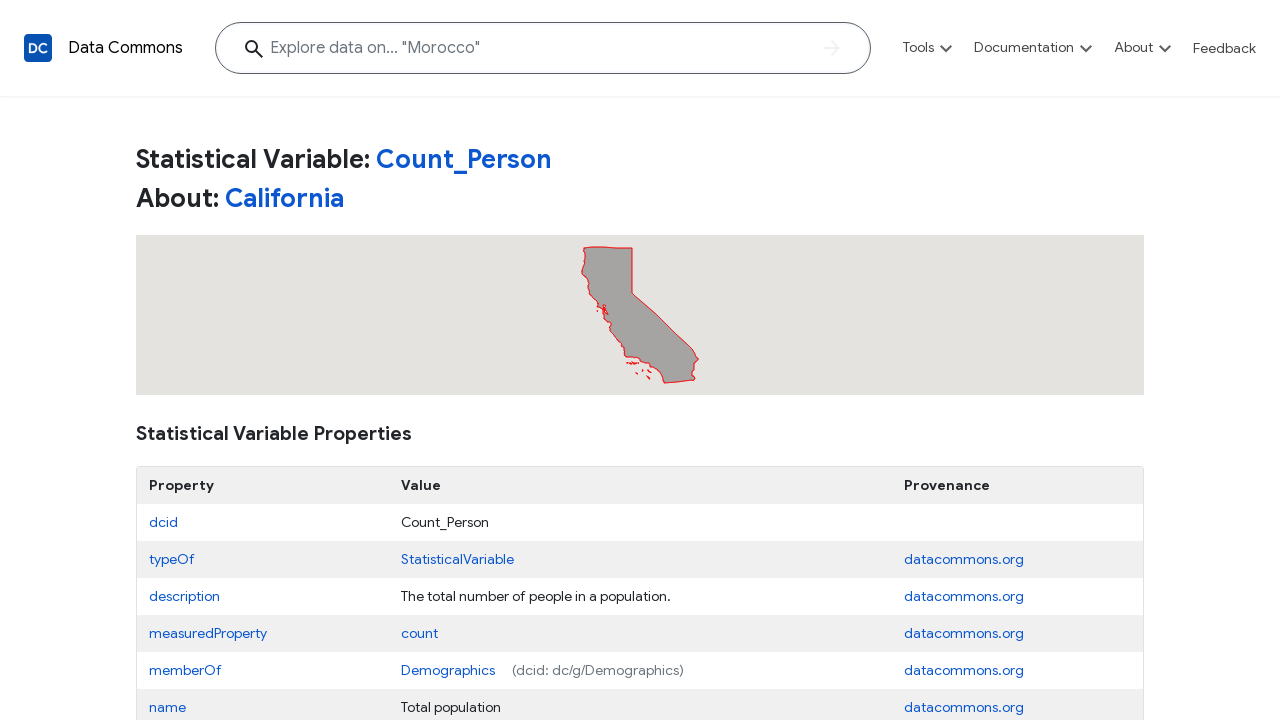

Waited for observation charts to load
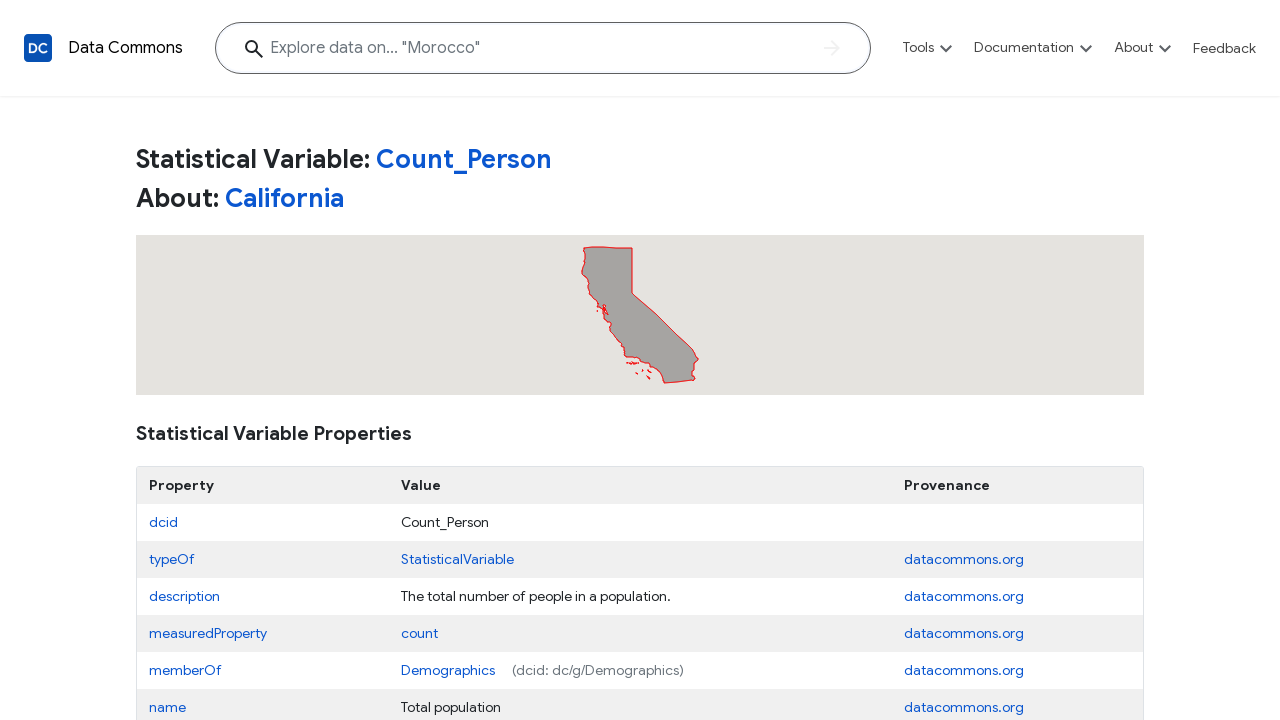

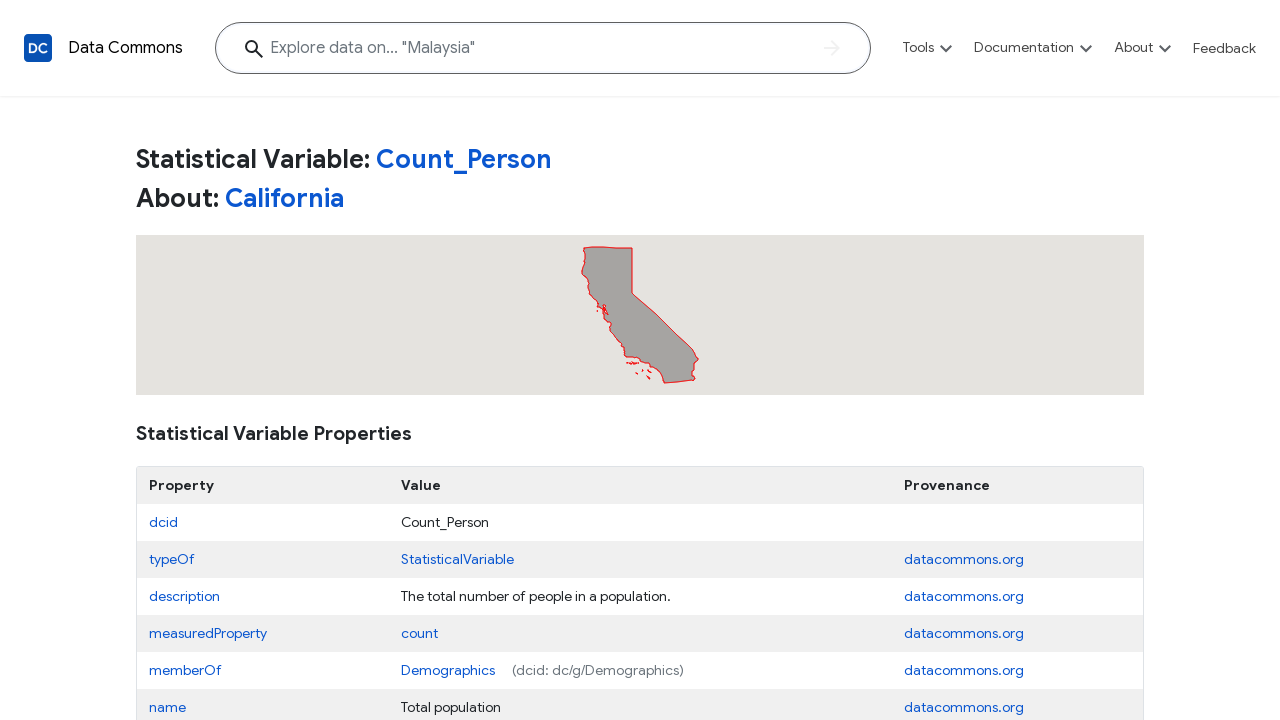